Tests page synchronization by waiting for a paragraph element containing specific text 'dev magic' to appear

Starting URL: https://kristinek.github.io/site/examples/sync

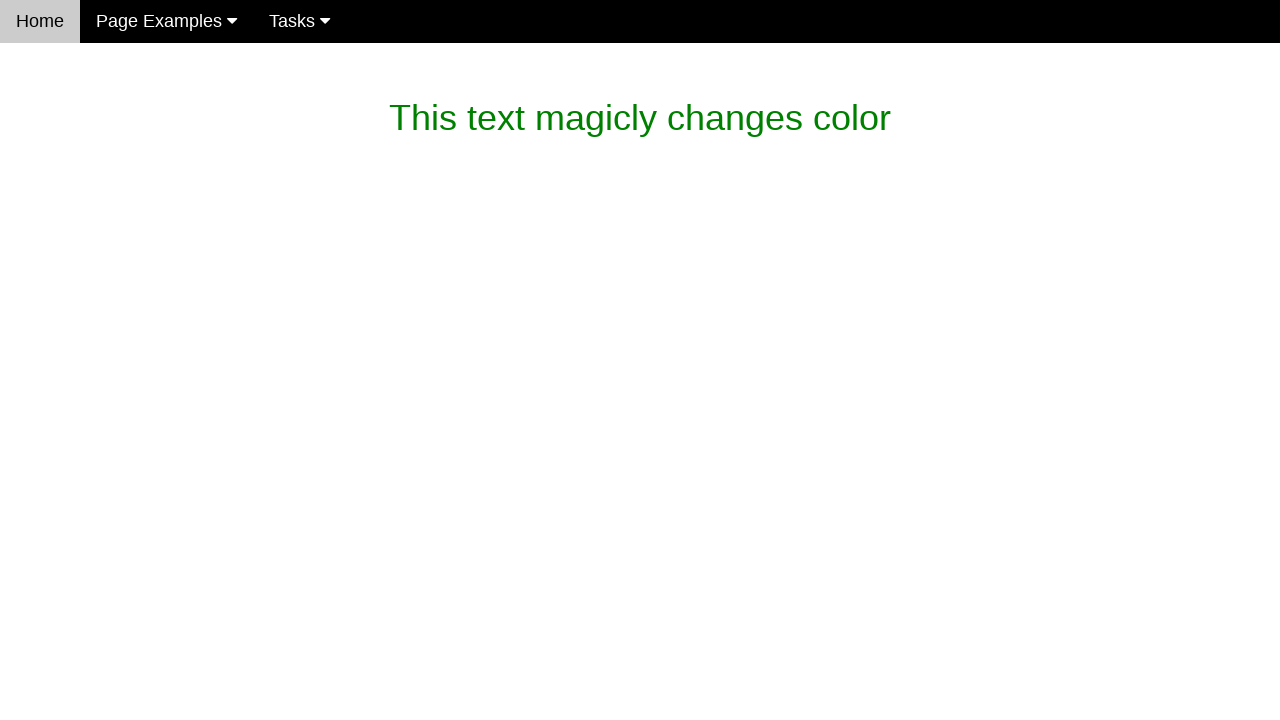

Waited for paragraph element containing 'dev magic' text to appear (implicit wait test)
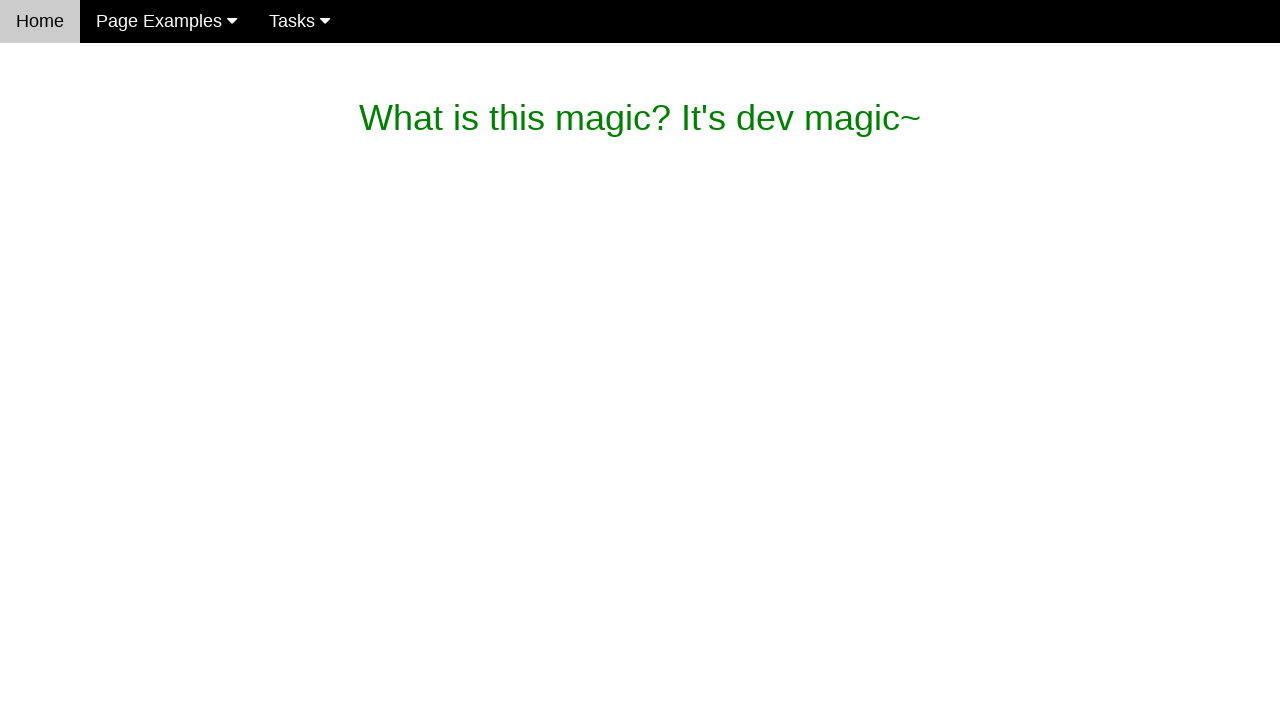

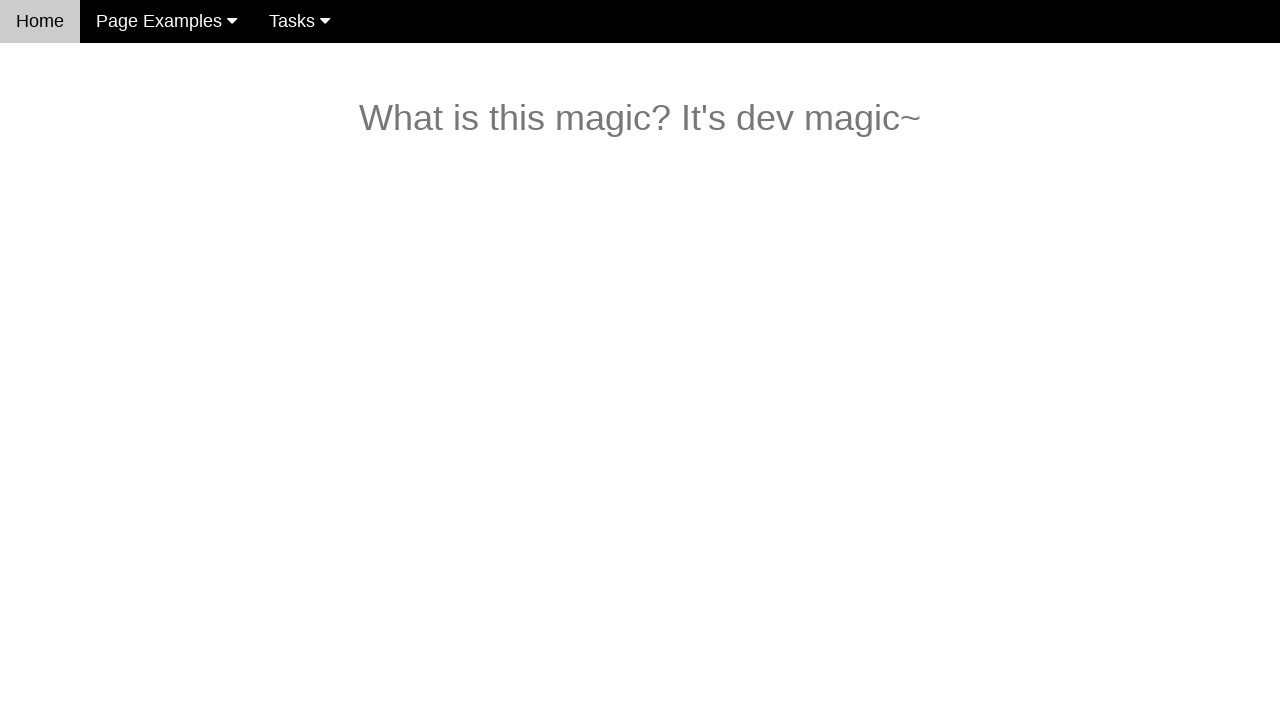